Navigates to login page and verifies the login button is displayed

Starting URL: https://the-internet.herokuapp.com/

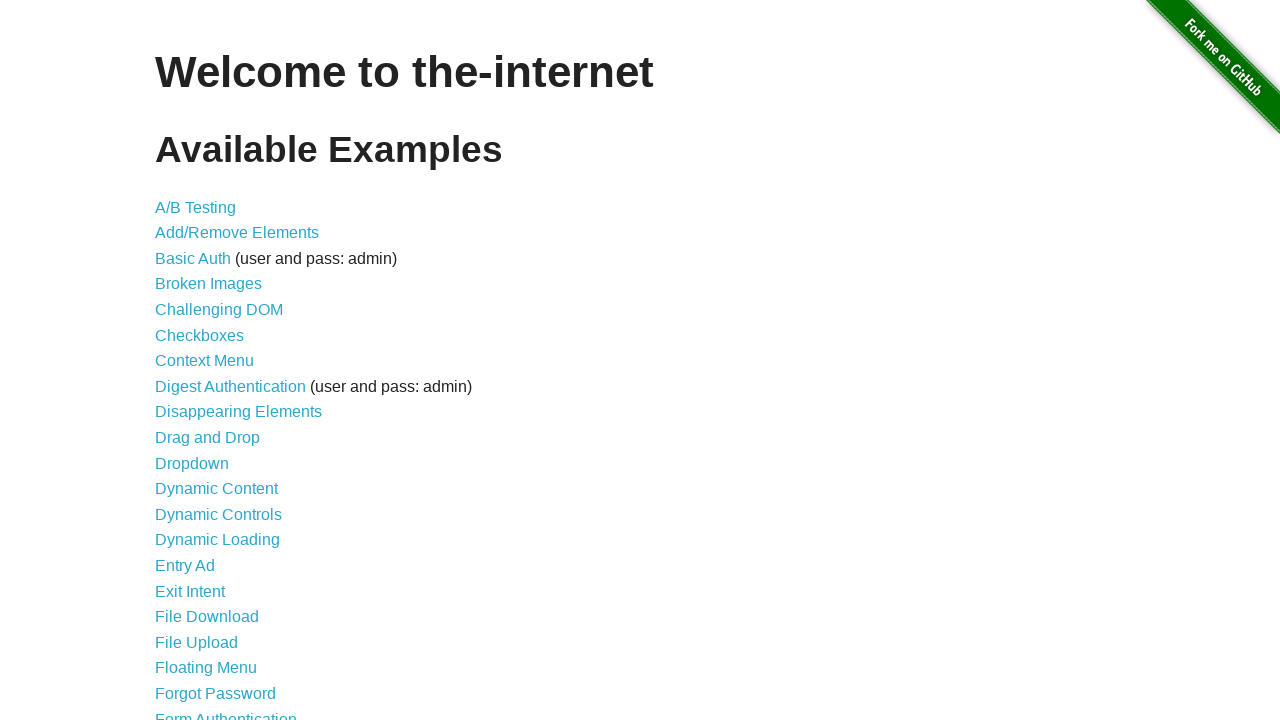

Clicked on Form Authentication link at (226, 712) on xpath=//*[@id="content"]/ul/li[21]/a
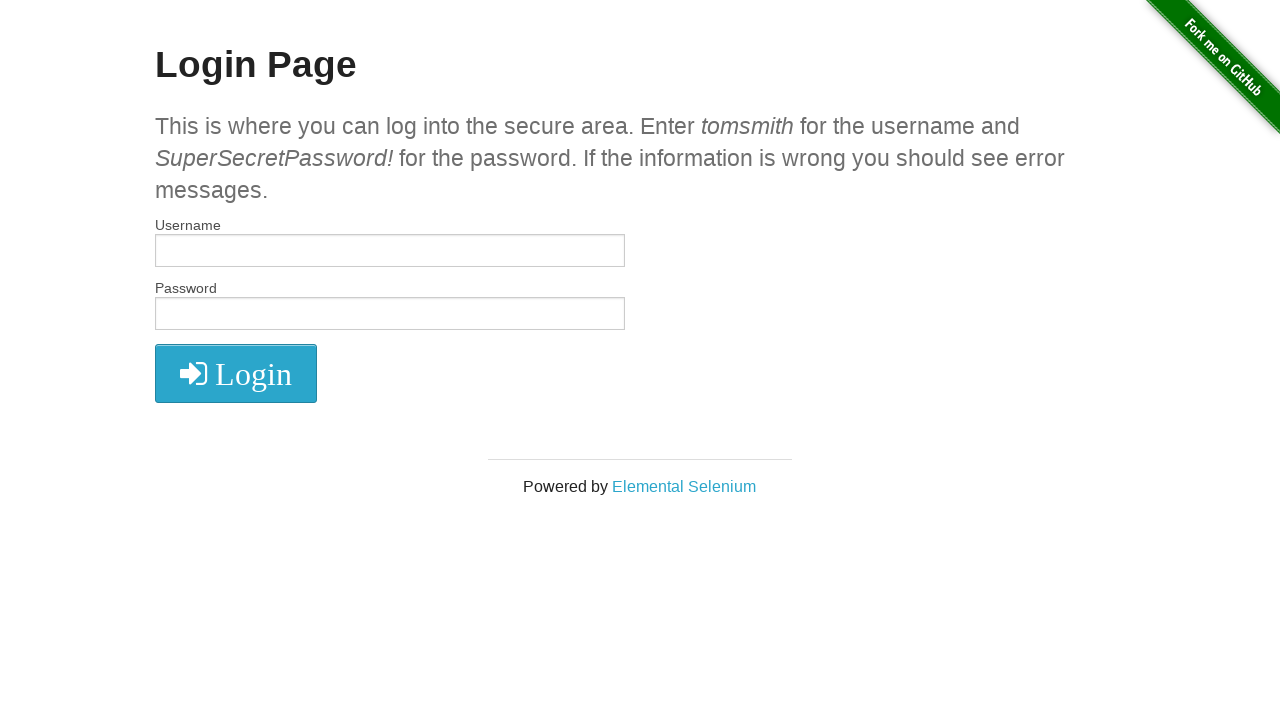

Verified login button is visible on the page
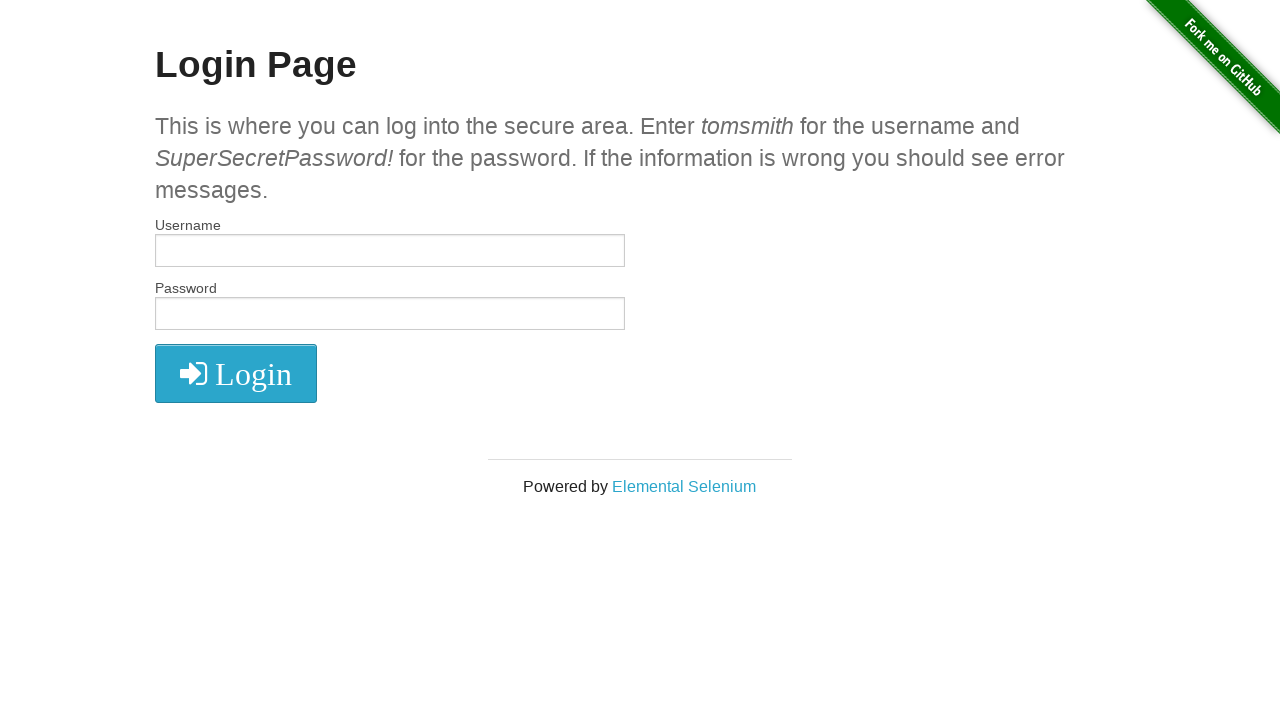

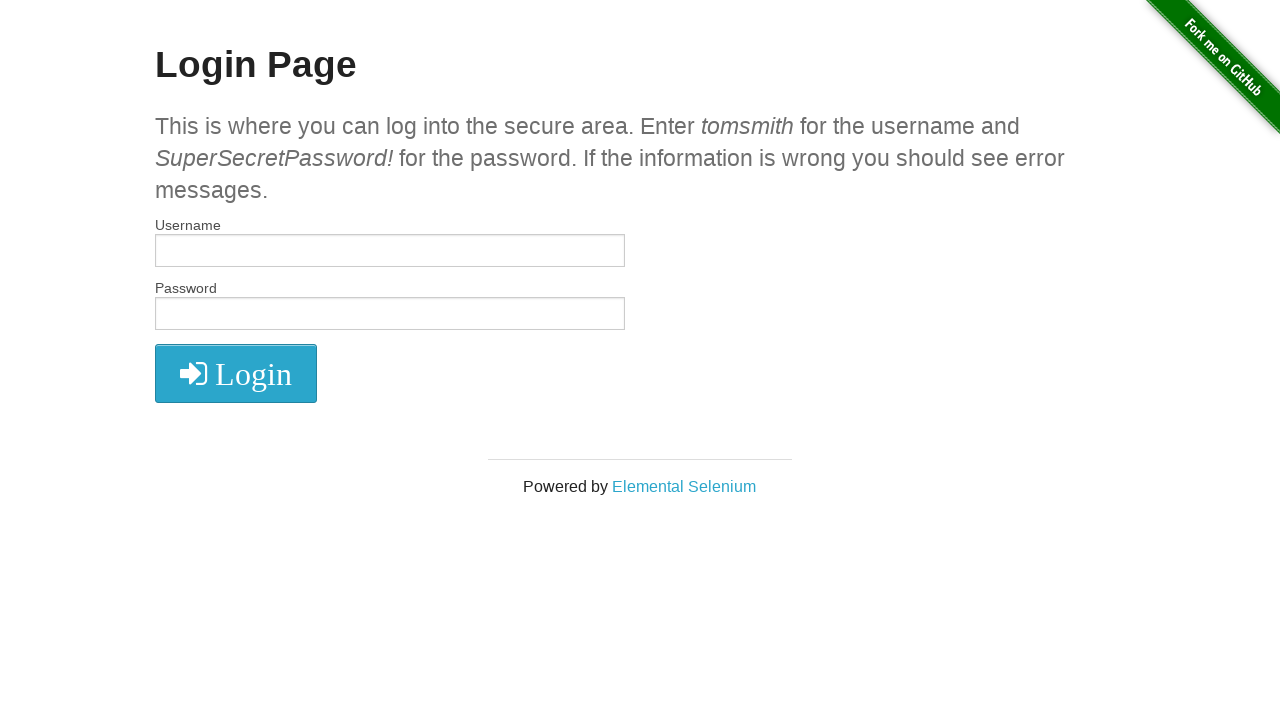